Tests navigation links on the practice page by clicking HOME and ALL COURSES links and navigating back

Starting URL: https://courses.letskodeit.com/practice

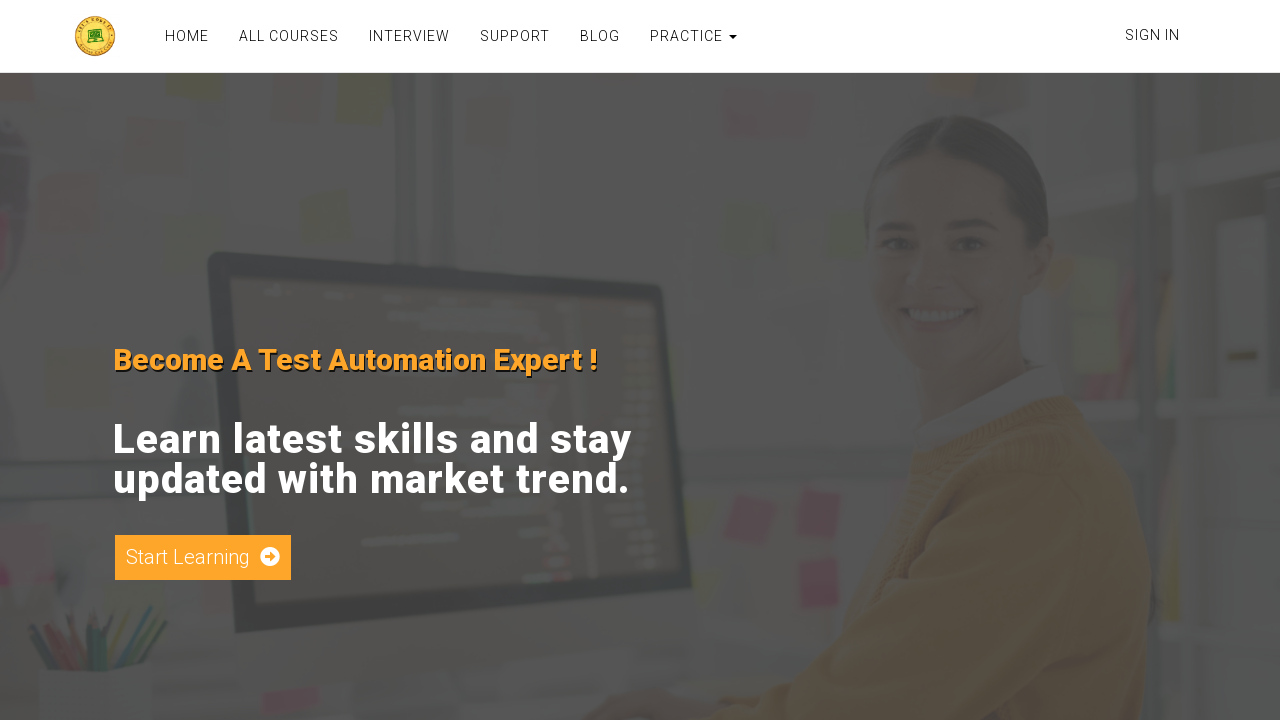

Clicked HOME link at (187, 36) on text=HOME
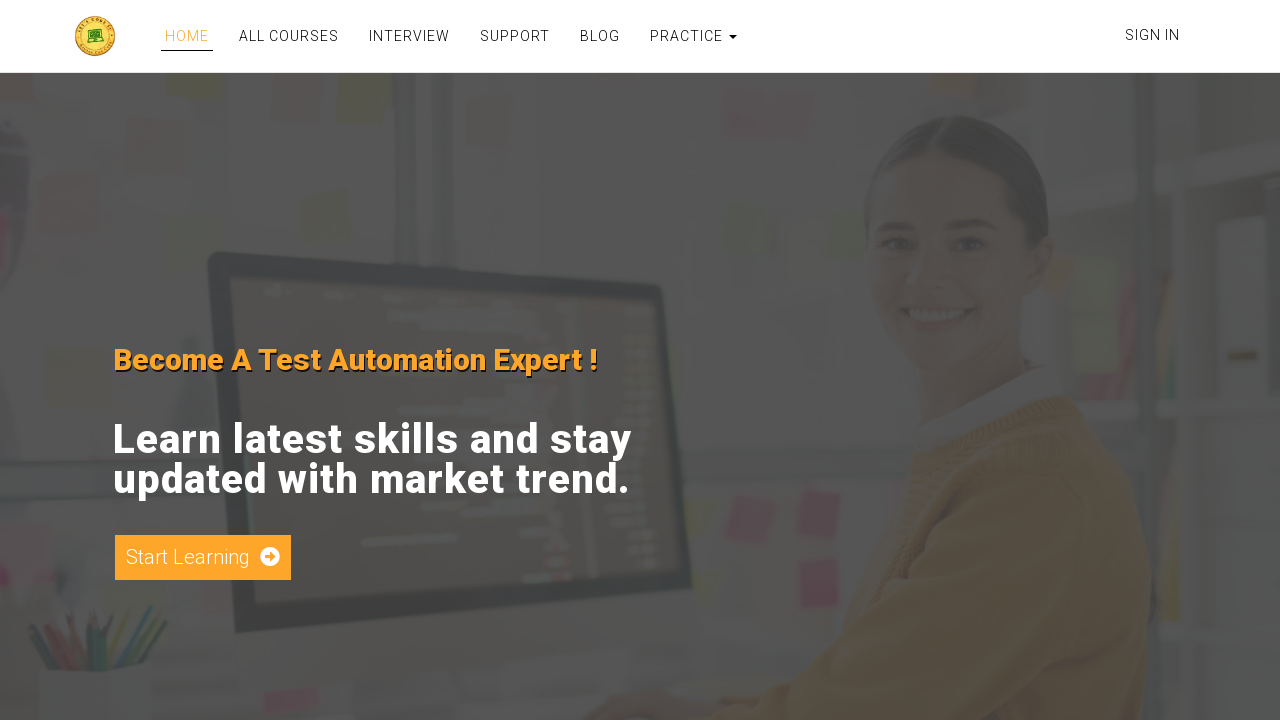

Navigated back to practice page after HOME link
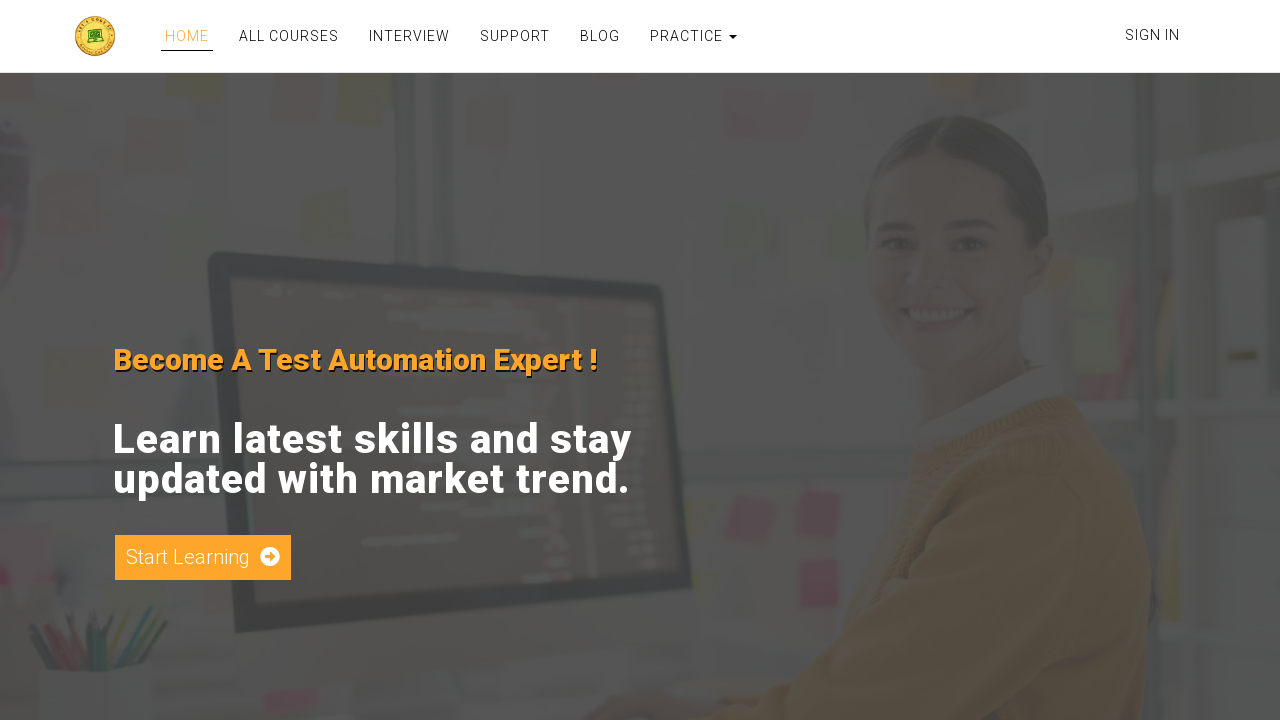

Clicked ALL COURSES link at (289, 36) on text=/ALL/i
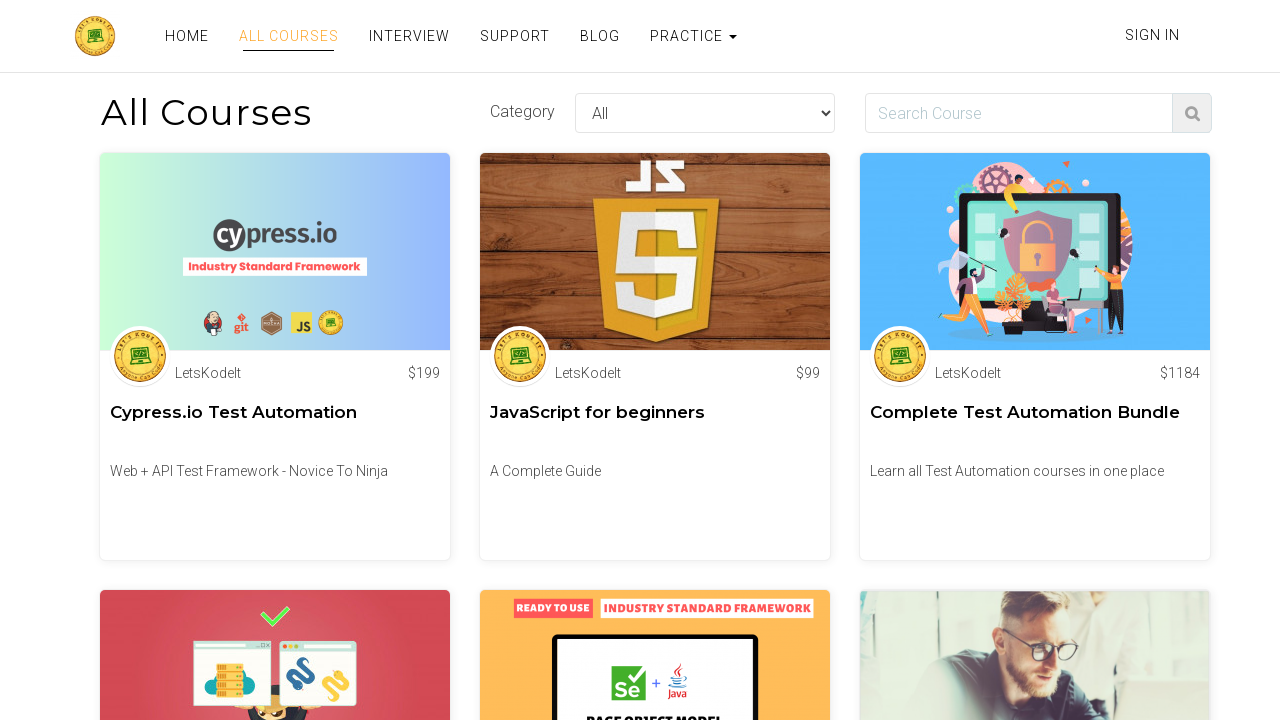

Navigated back to practice page after ALL COURSES link
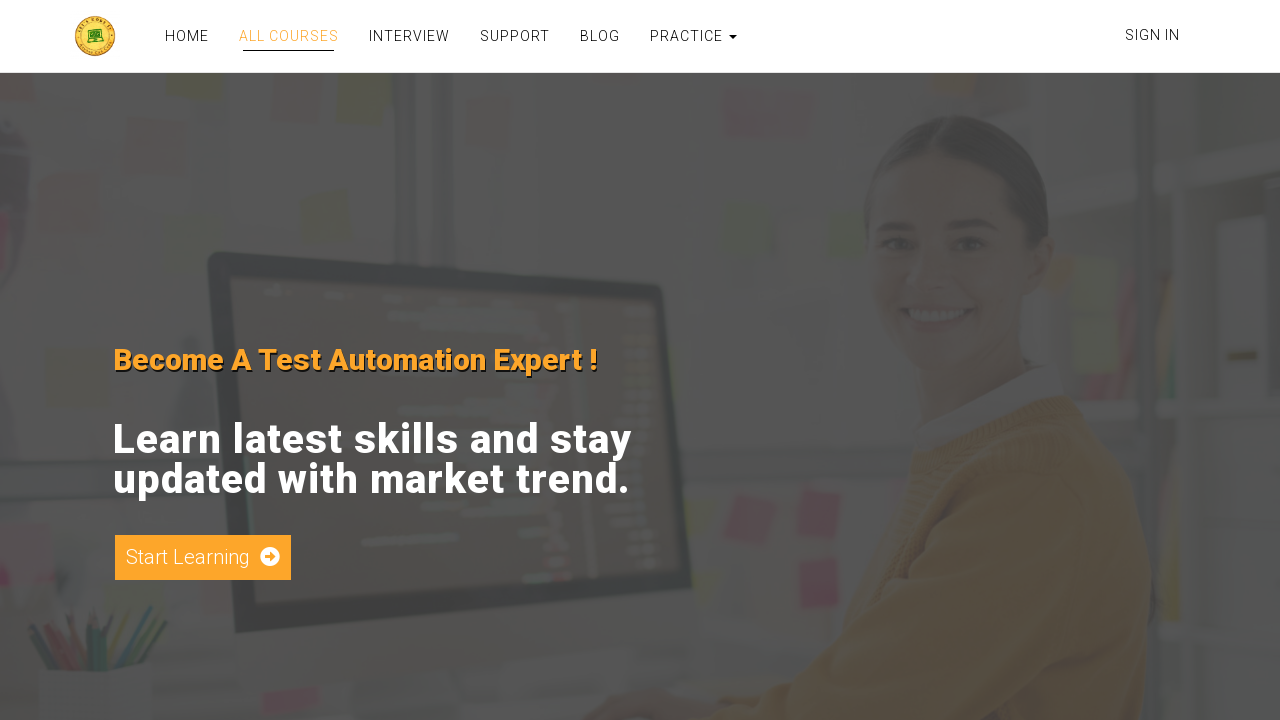

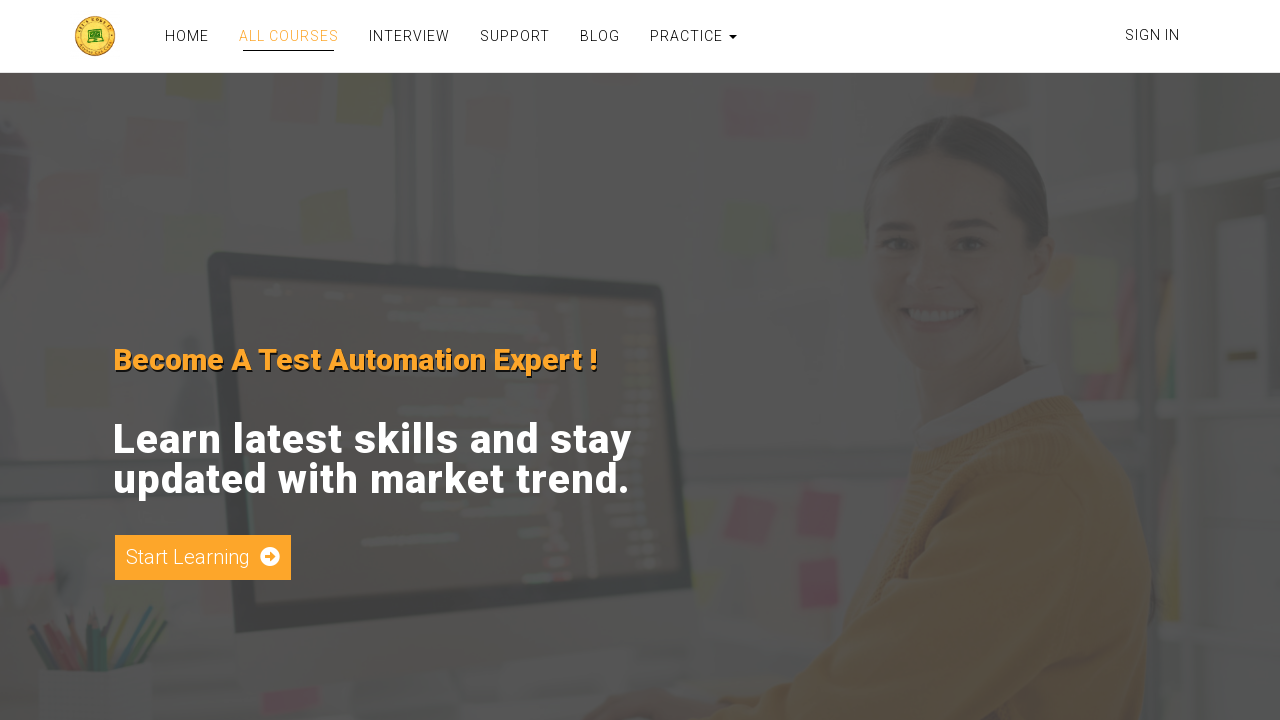